Opens a website and then creates a new browser window to navigate to a second website

Starting URL: https://demo.nopcommerce.com/

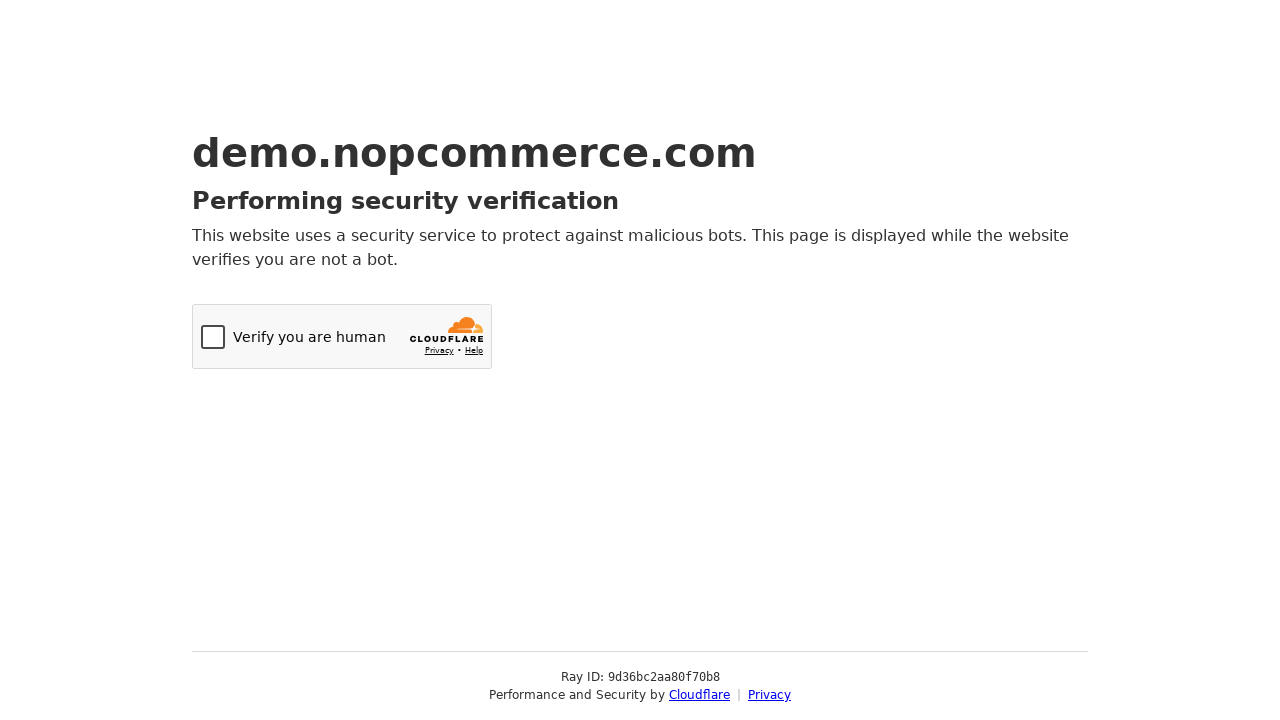

Created a new browser tab/window
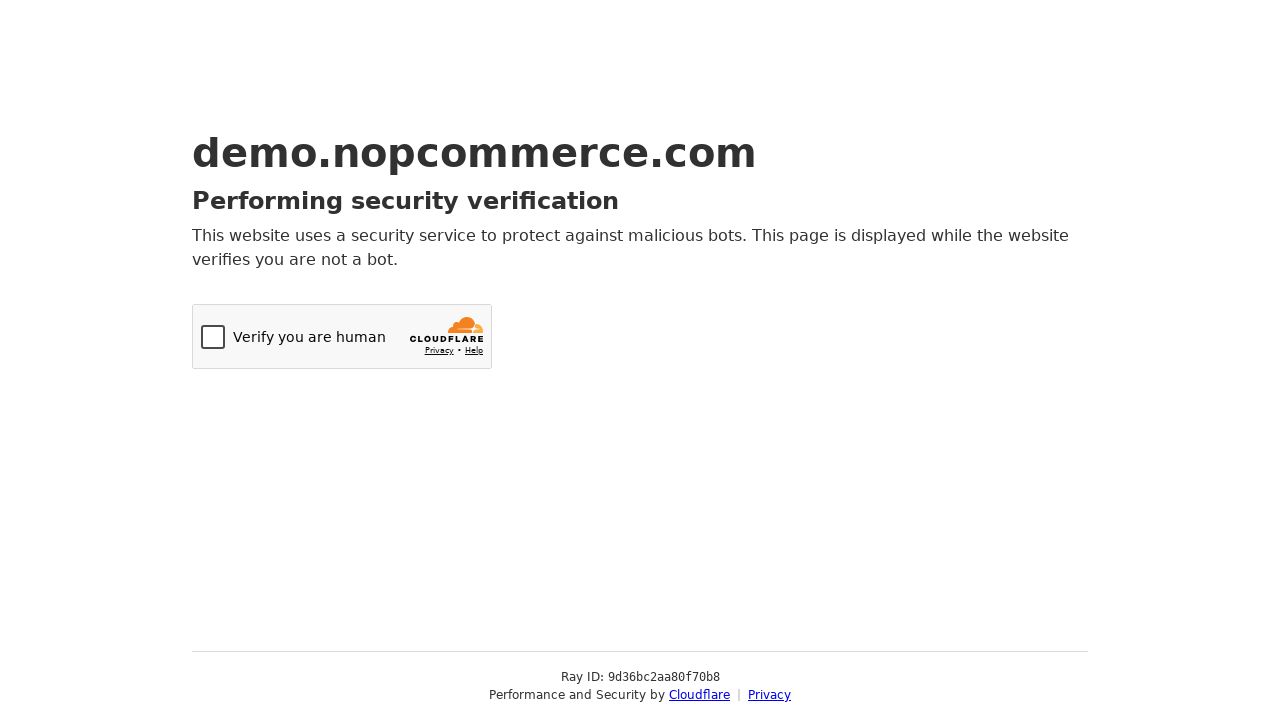

Navigated to https://www.opencart.com/ in the new tab
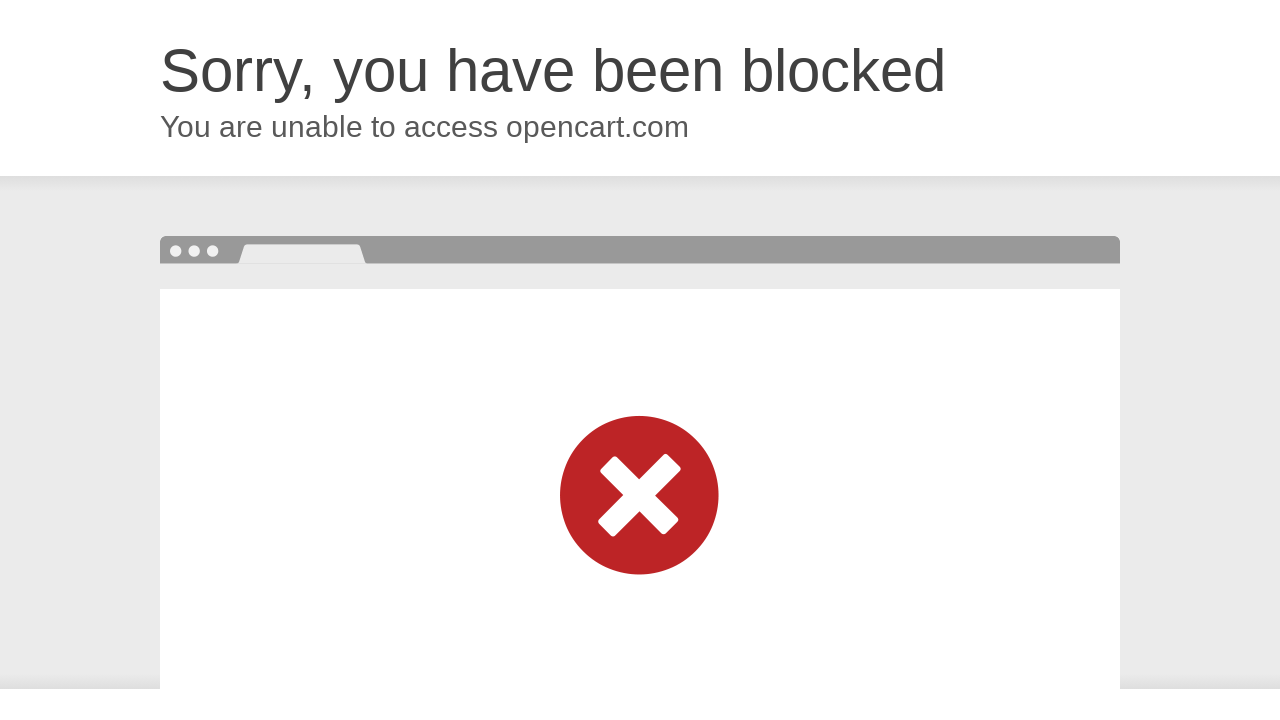

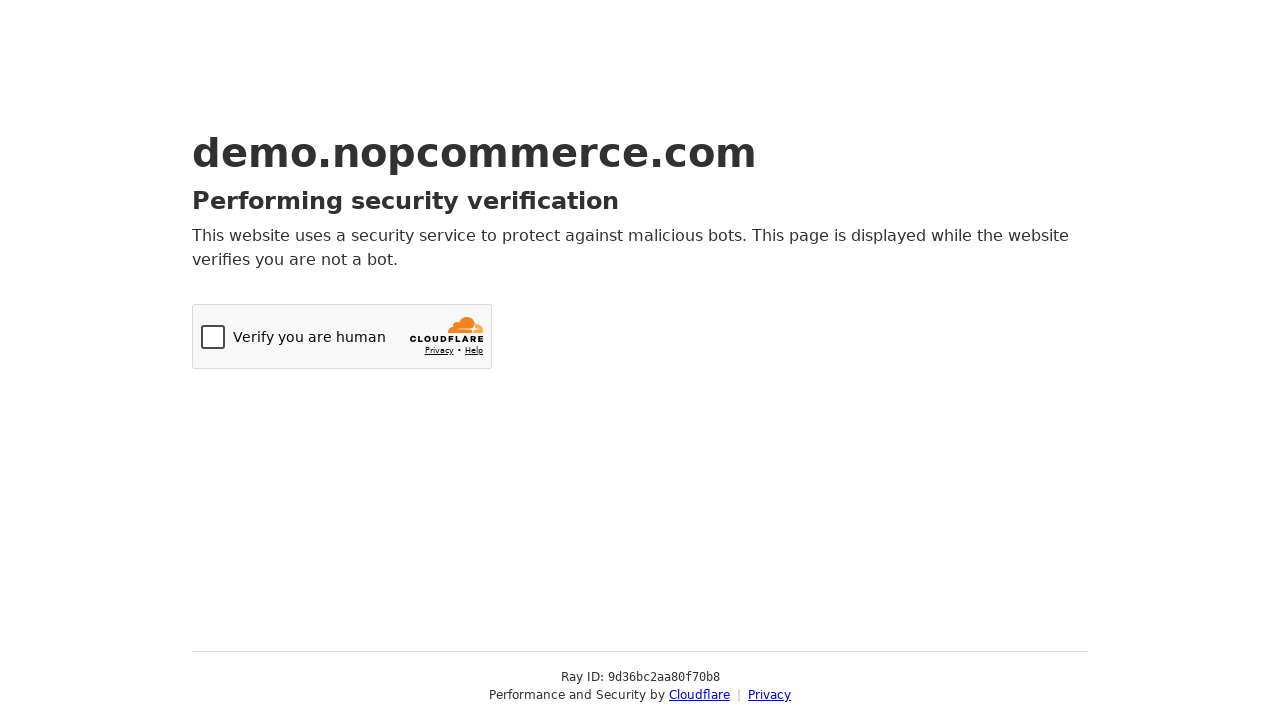